Tests JavaScript prompt dialog handling by accepting with input text and verifying the result

Starting URL: https://the-internet.herokuapp.com

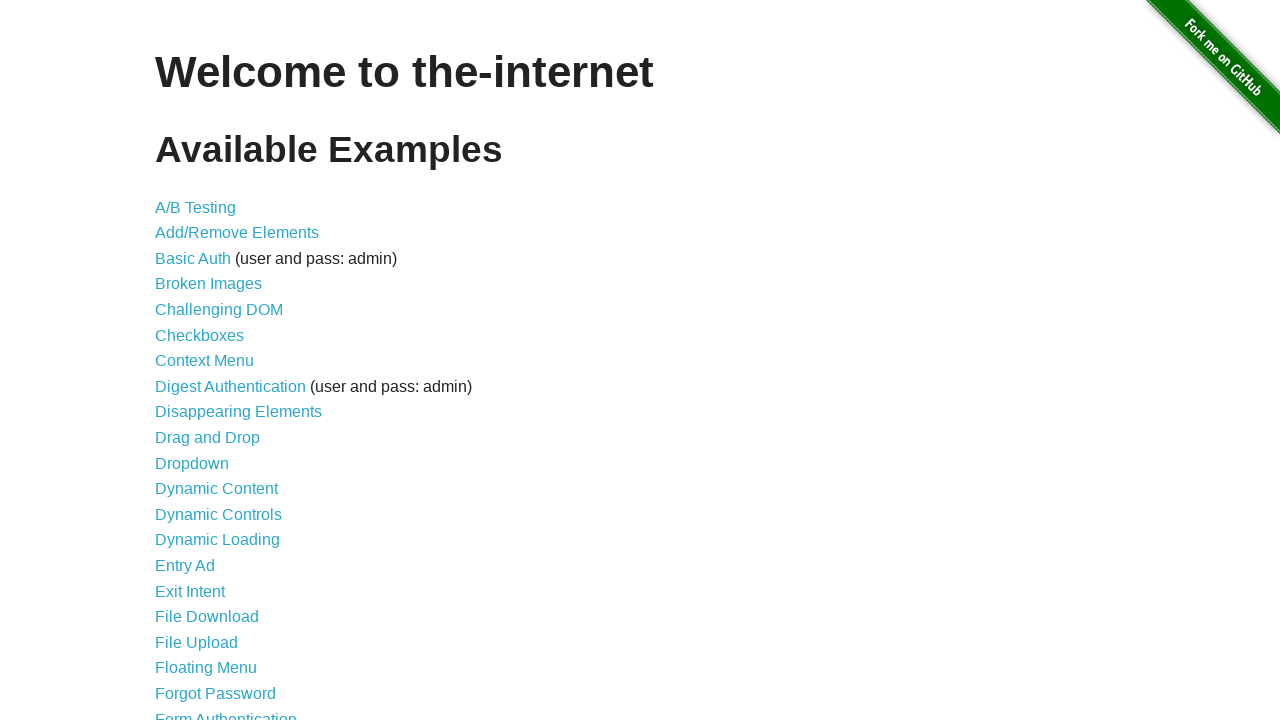

Clicked on JavaScript Alerts link at (214, 361) on [href="/javascript_alerts"]
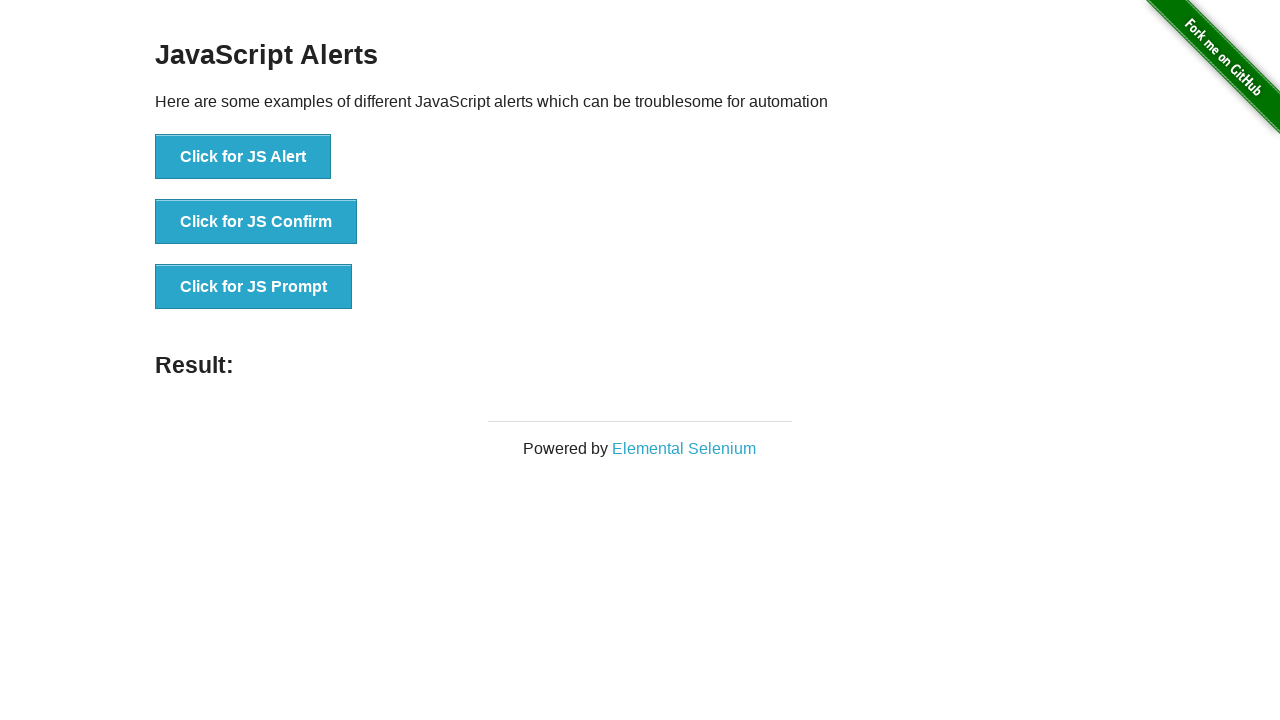

Set up dialog handler to accept prompt with 'xyz'
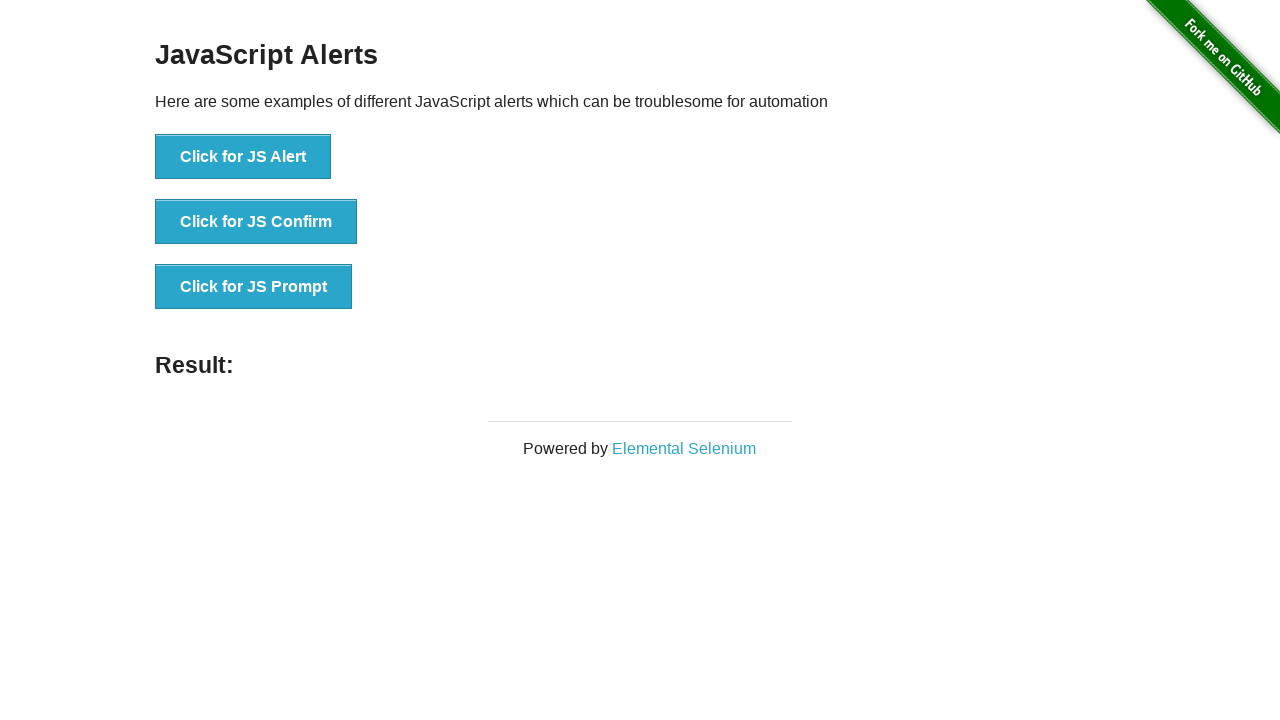

Clicked the prompt button to trigger JavaScript prompt dialog at (254, 287) on [onclick="jsPrompt()"]
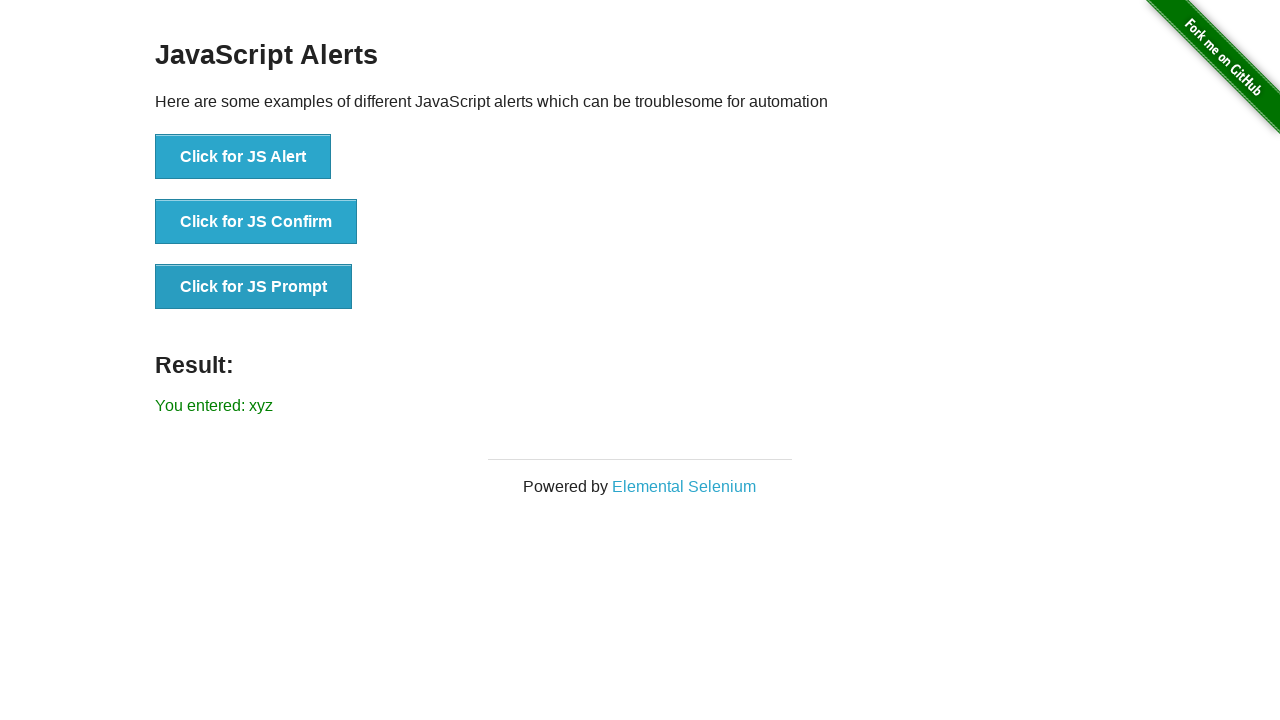

Prompt result element loaded and verified
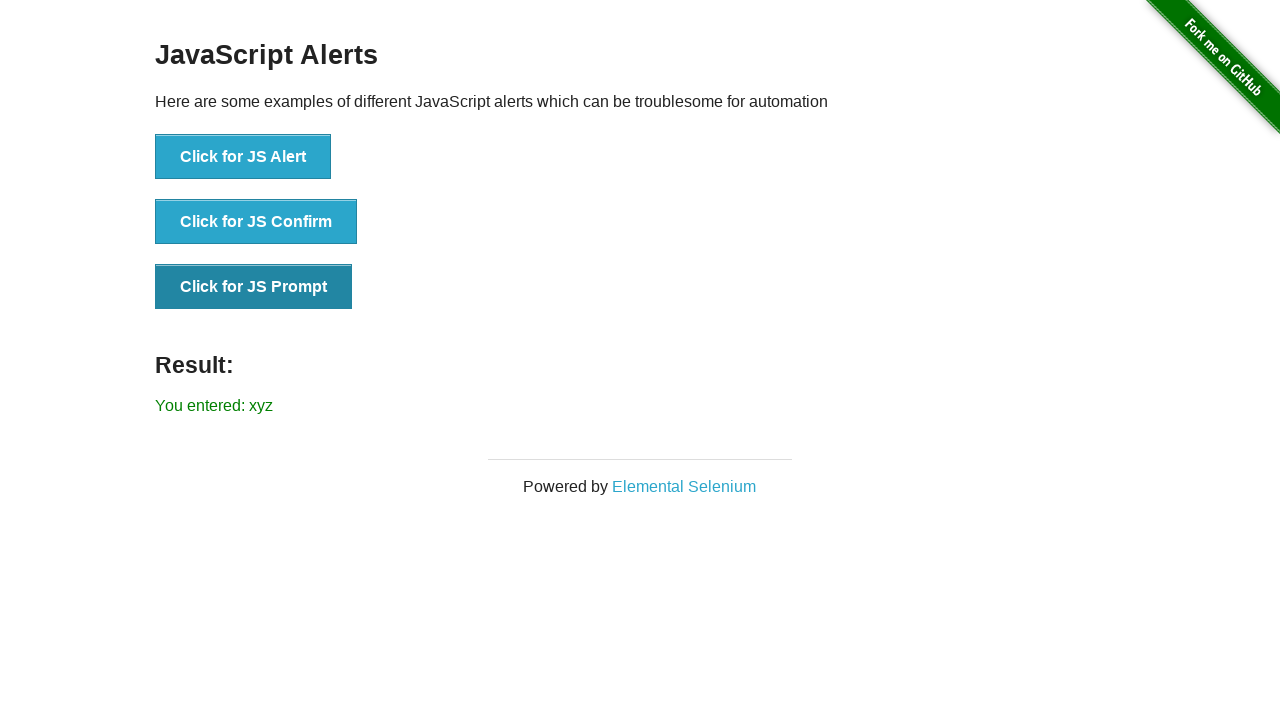

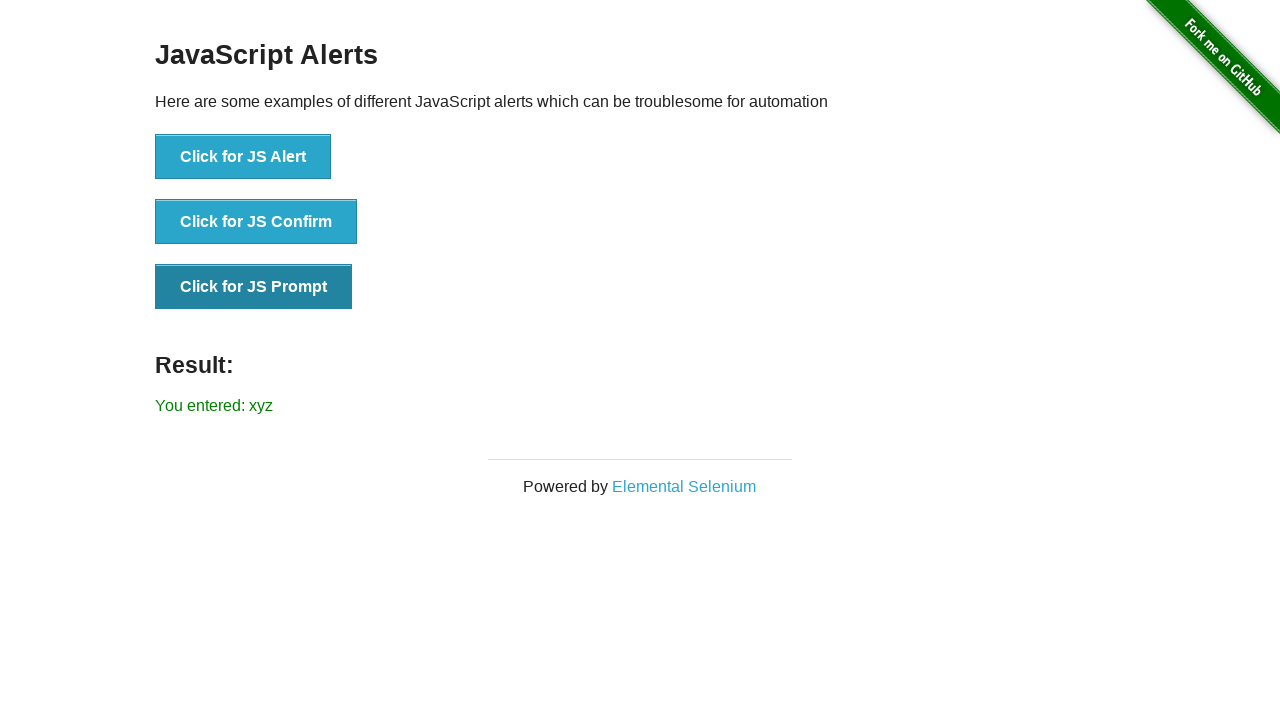